Tests checkbox functionality by selecting all checkboxes on the page and then deselecting them all

Starting URL: https://testautomationpractice.blogspot.com/

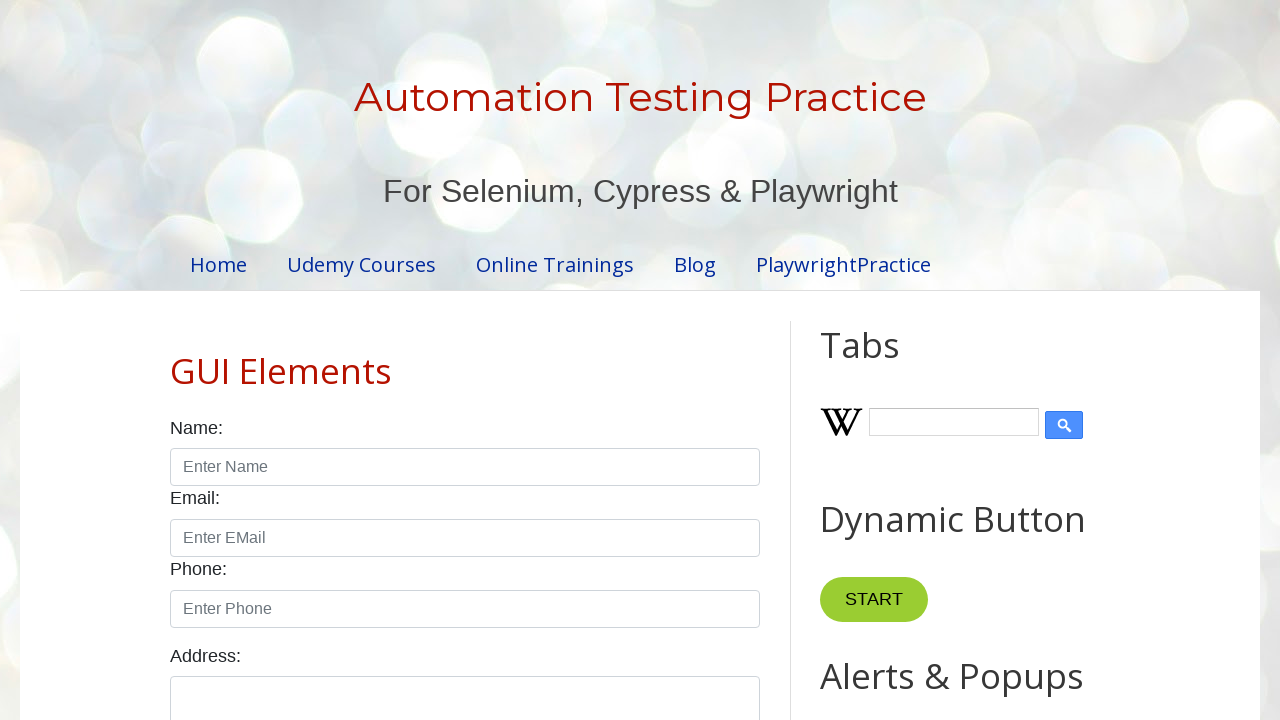

Located all checkboxes with class 'form-check-input' and type 'checkbox'
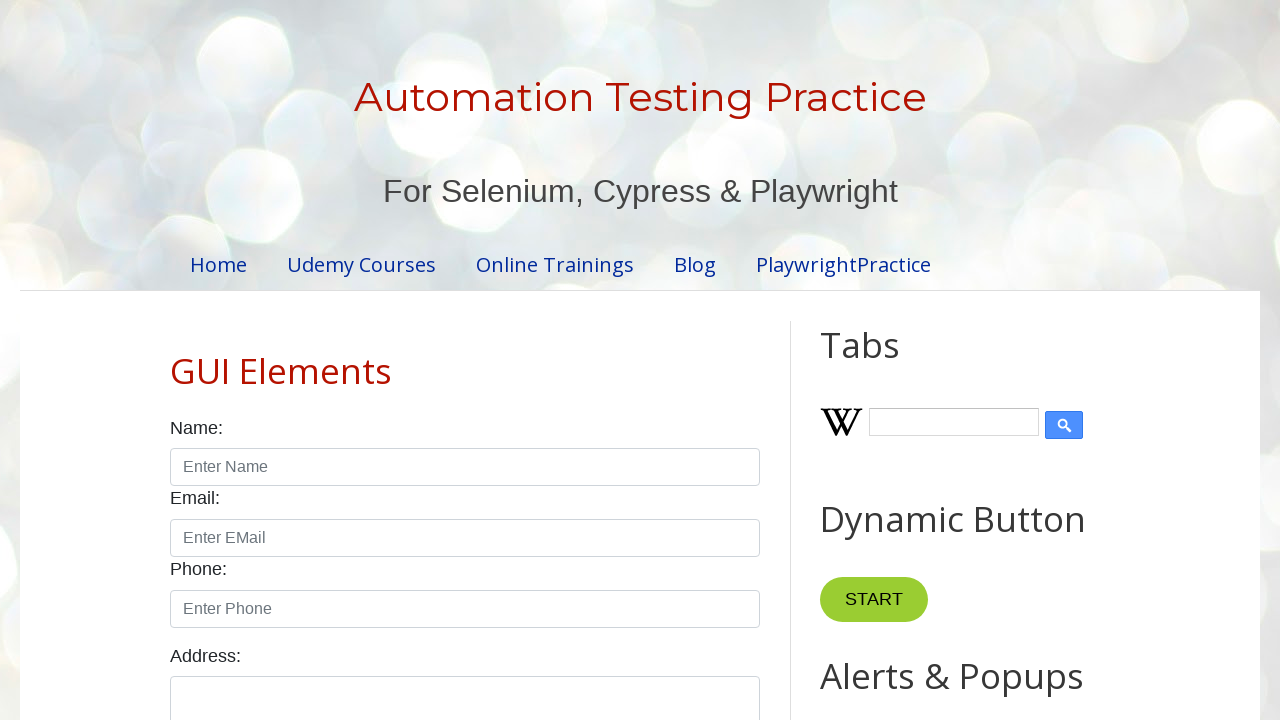

Waited for checkboxes to be available on the page
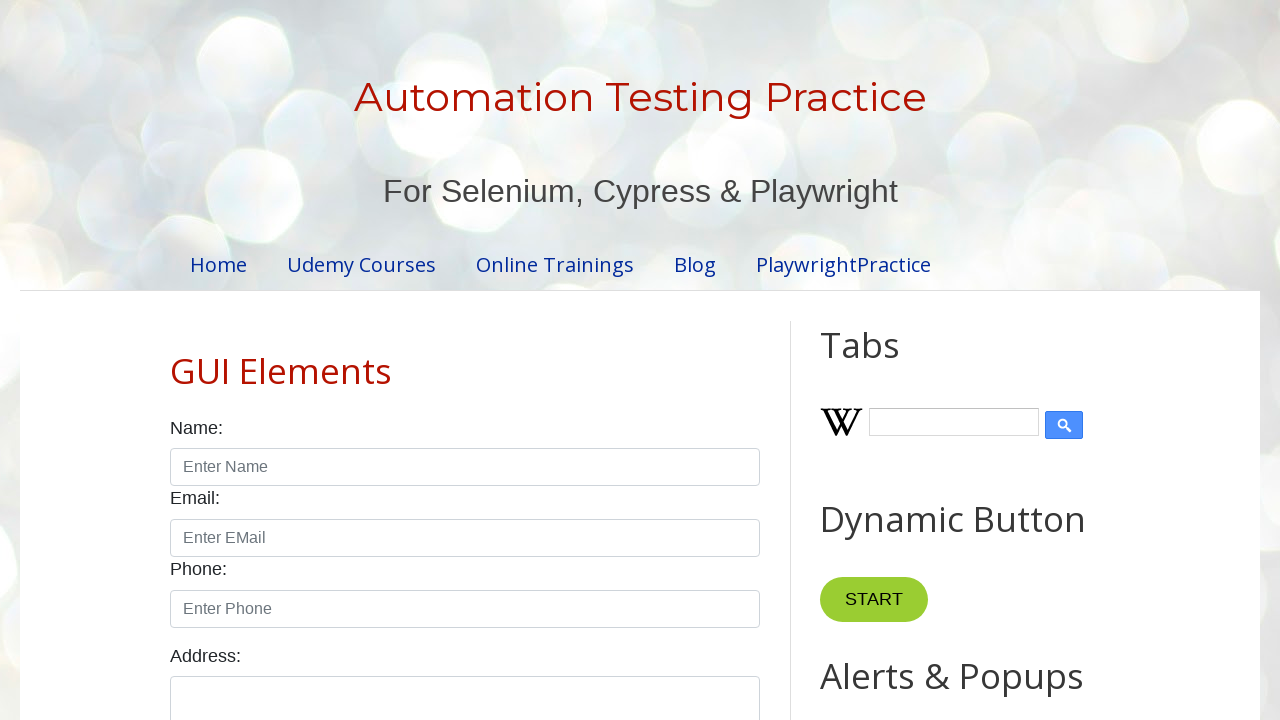

Found 7 checkboxes on the page
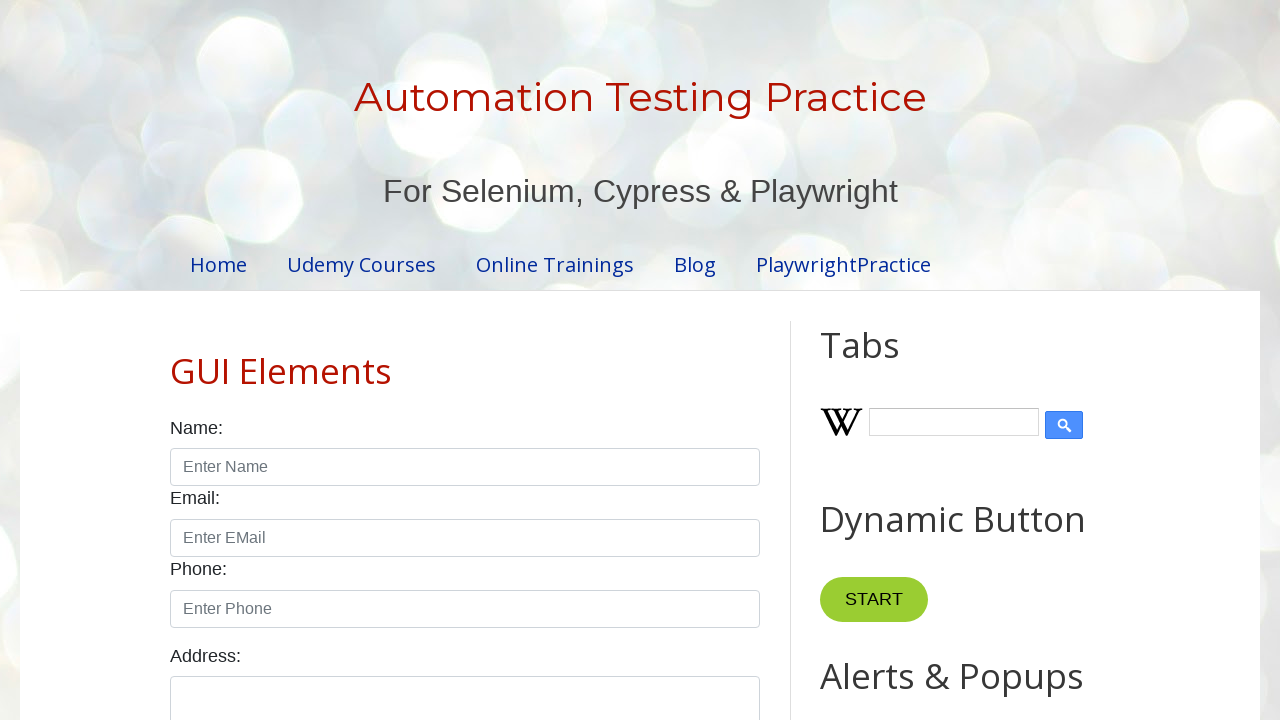

Clicked checkbox 1 to select it at (176, 360) on xpath=//input[@class='form-check-input' and @type='checkbox'] >> nth=0
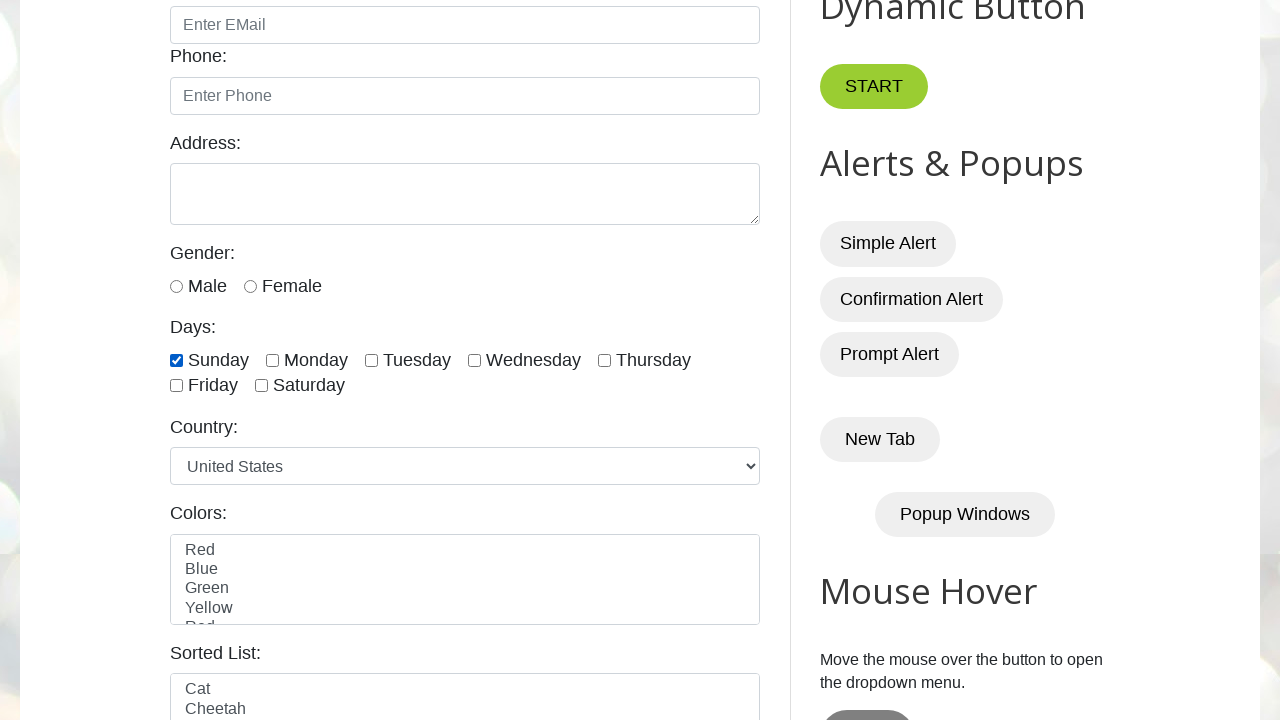

Clicked checkbox 2 to select it at (272, 360) on xpath=//input[@class='form-check-input' and @type='checkbox'] >> nth=1
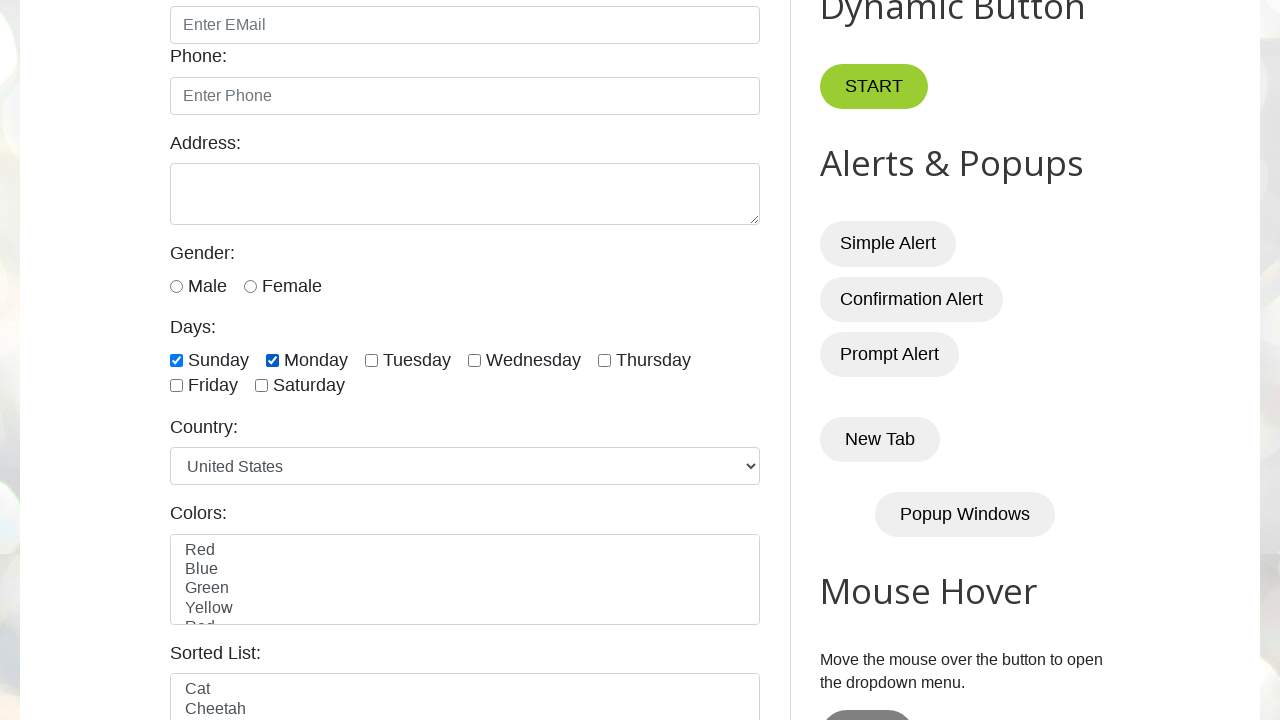

Clicked checkbox 3 to select it at (372, 360) on xpath=//input[@class='form-check-input' and @type='checkbox'] >> nth=2
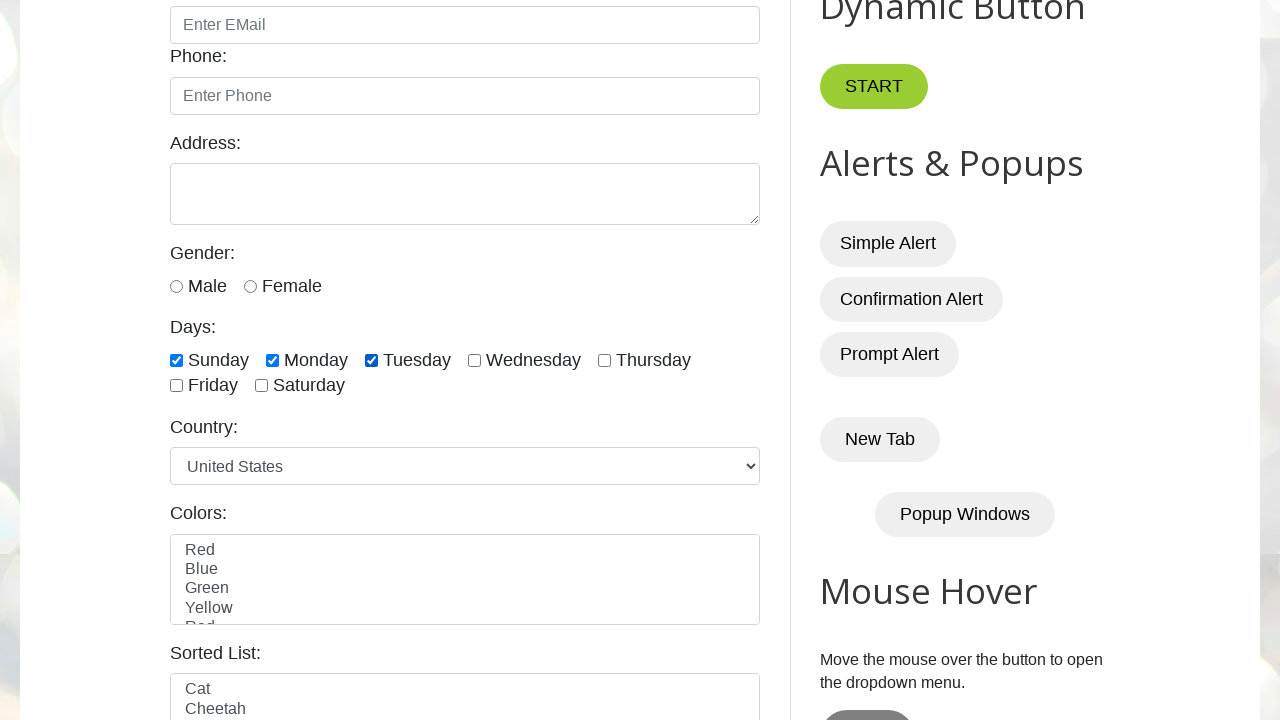

Clicked checkbox 4 to select it at (474, 360) on xpath=//input[@class='form-check-input' and @type='checkbox'] >> nth=3
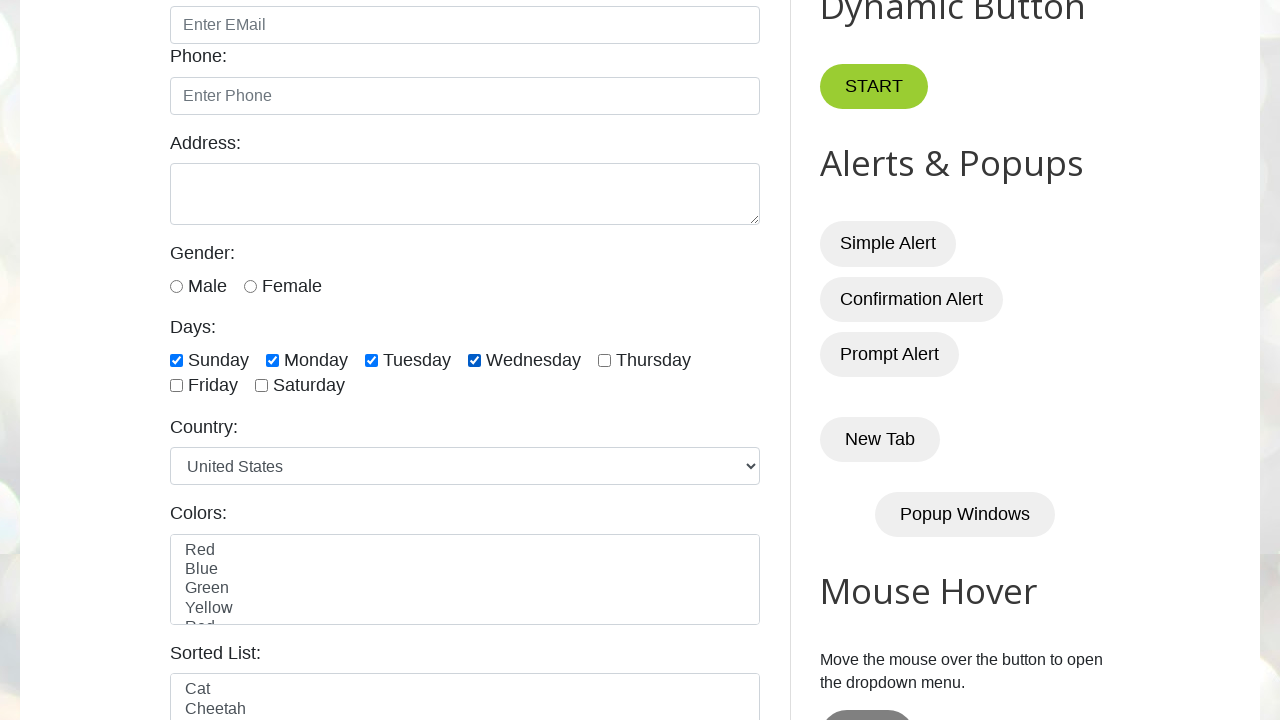

Clicked checkbox 5 to select it at (604, 360) on xpath=//input[@class='form-check-input' and @type='checkbox'] >> nth=4
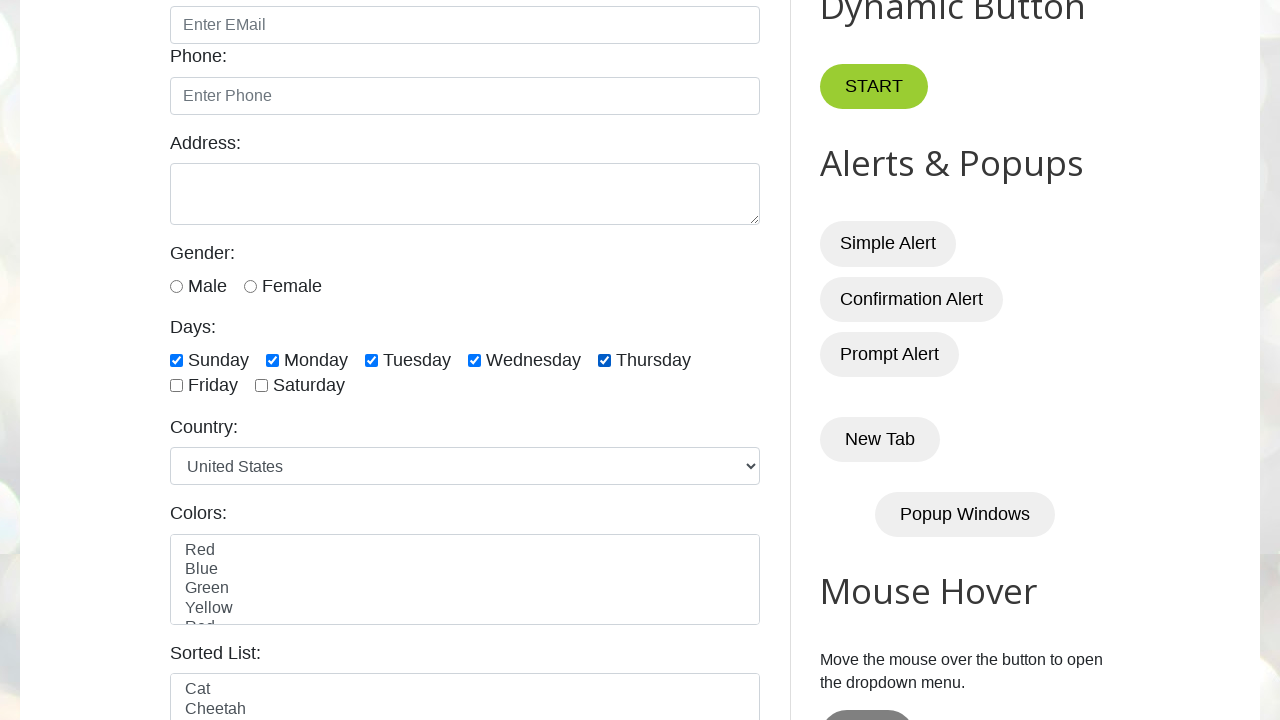

Clicked checkbox 6 to select it at (176, 386) on xpath=//input[@class='form-check-input' and @type='checkbox'] >> nth=5
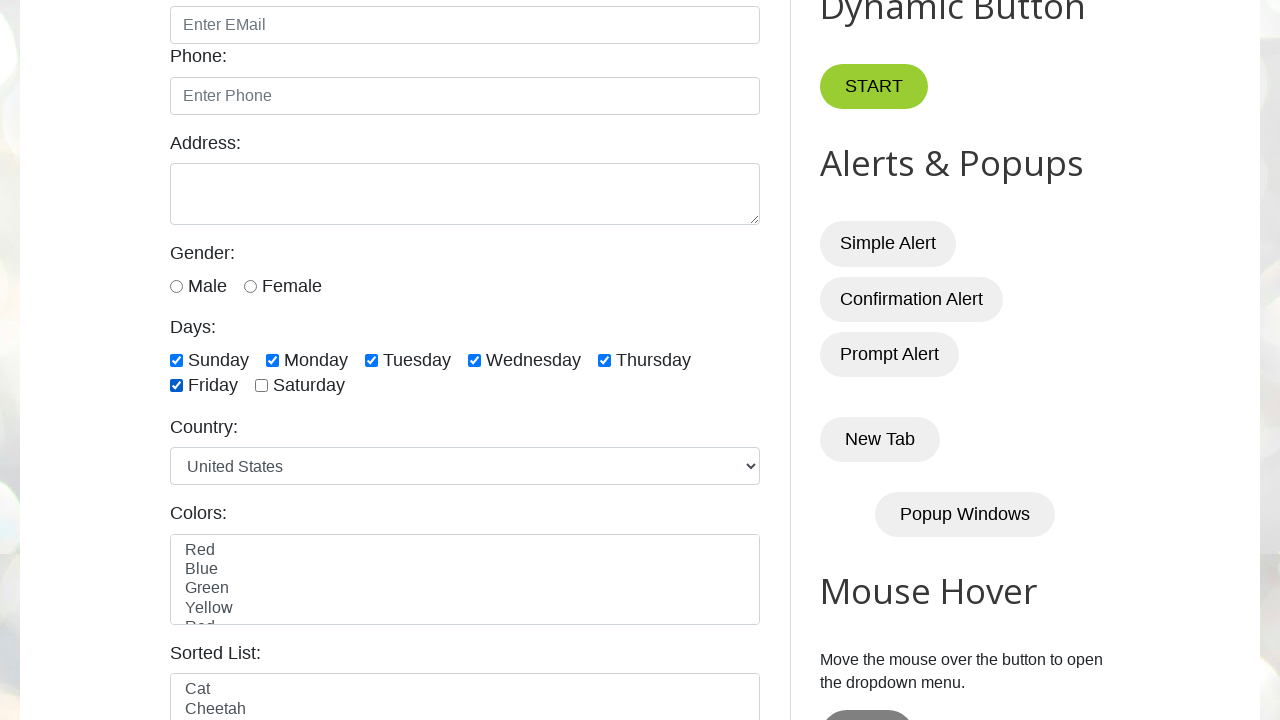

Clicked checkbox 7 to select it at (262, 386) on xpath=//input[@class='form-check-input' and @type='checkbox'] >> nth=6
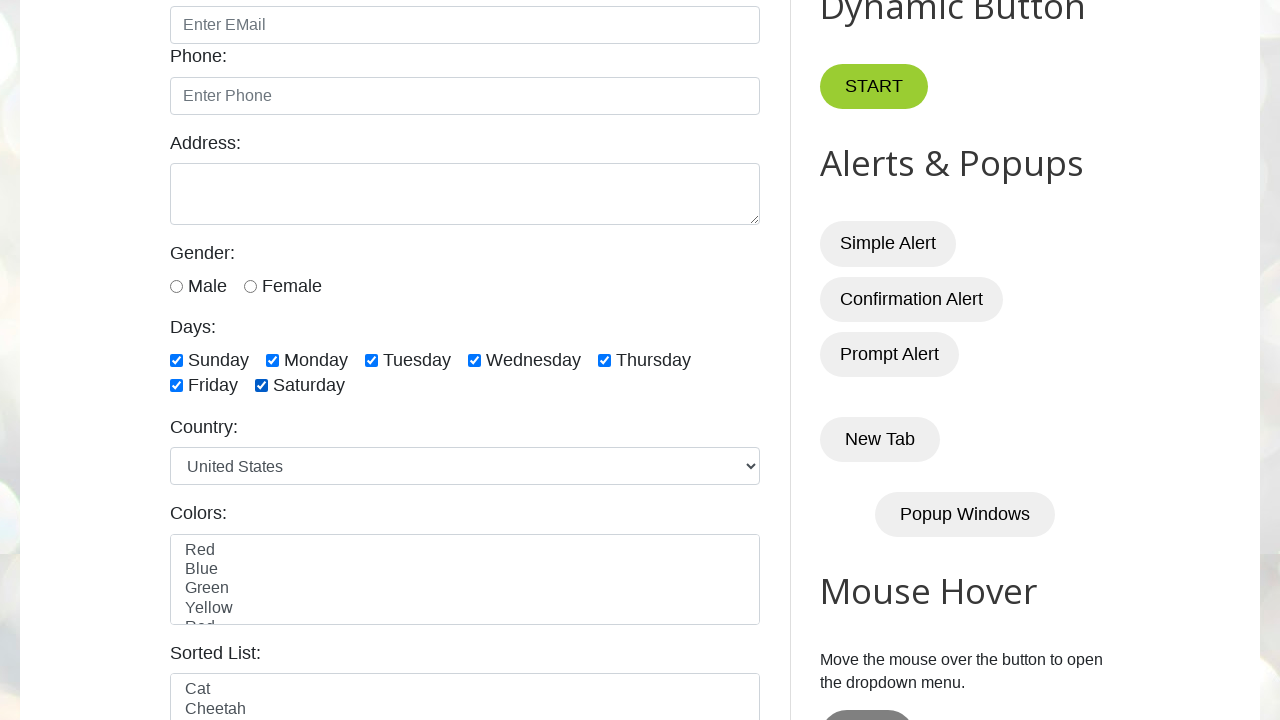

Clicked checkbox 1 to deselect it at (176, 360) on xpath=//input[@class='form-check-input' and @type='checkbox'] >> nth=0
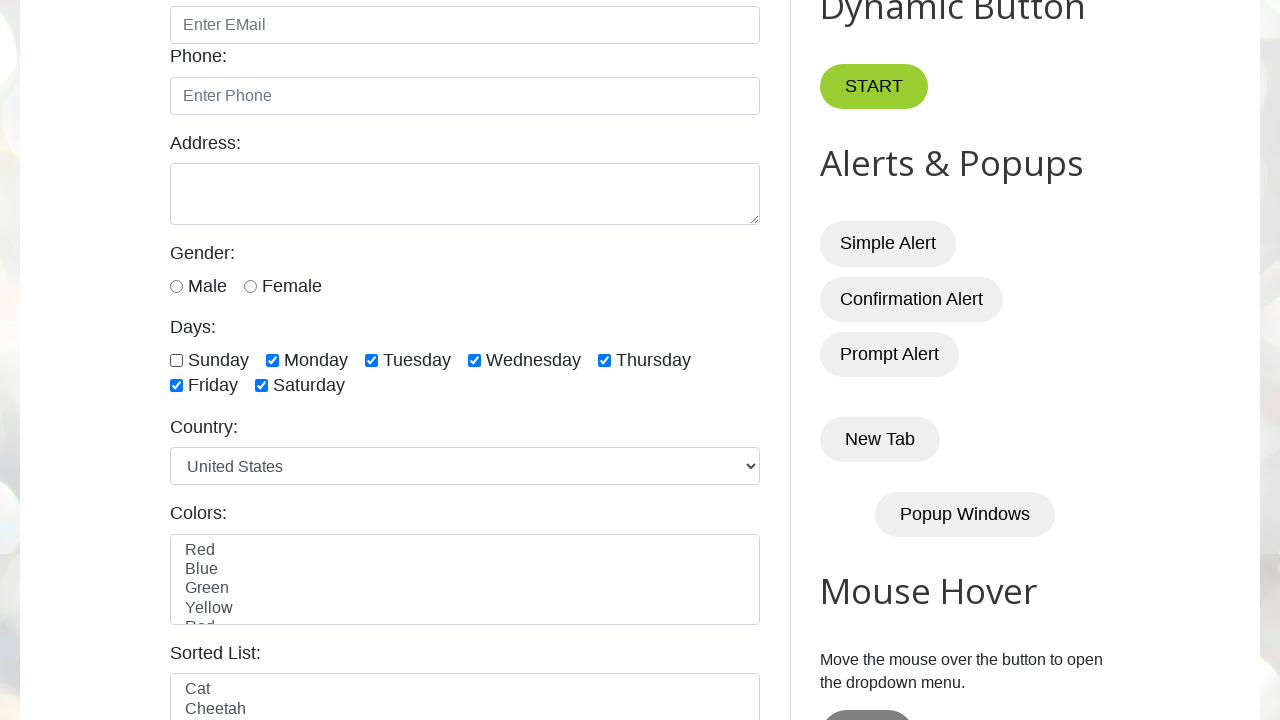

Clicked checkbox 2 to deselect it at (272, 360) on xpath=//input[@class='form-check-input' and @type='checkbox'] >> nth=1
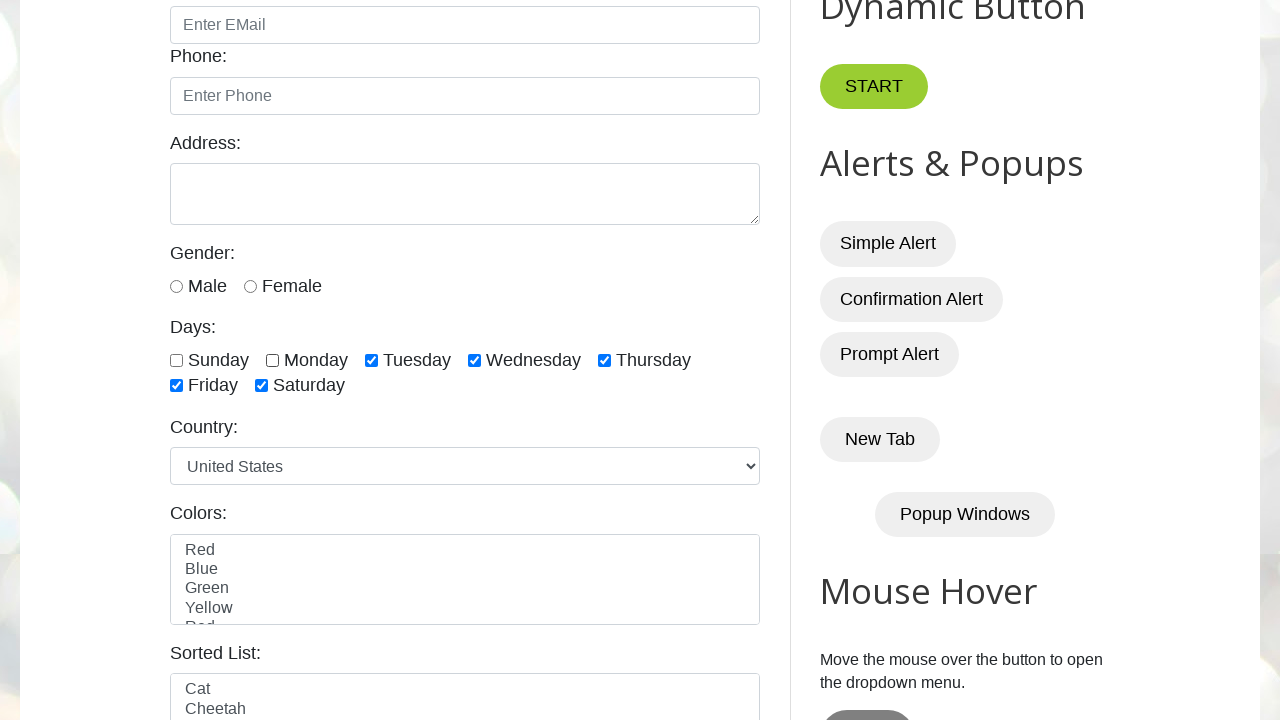

Clicked checkbox 3 to deselect it at (372, 360) on xpath=//input[@class='form-check-input' and @type='checkbox'] >> nth=2
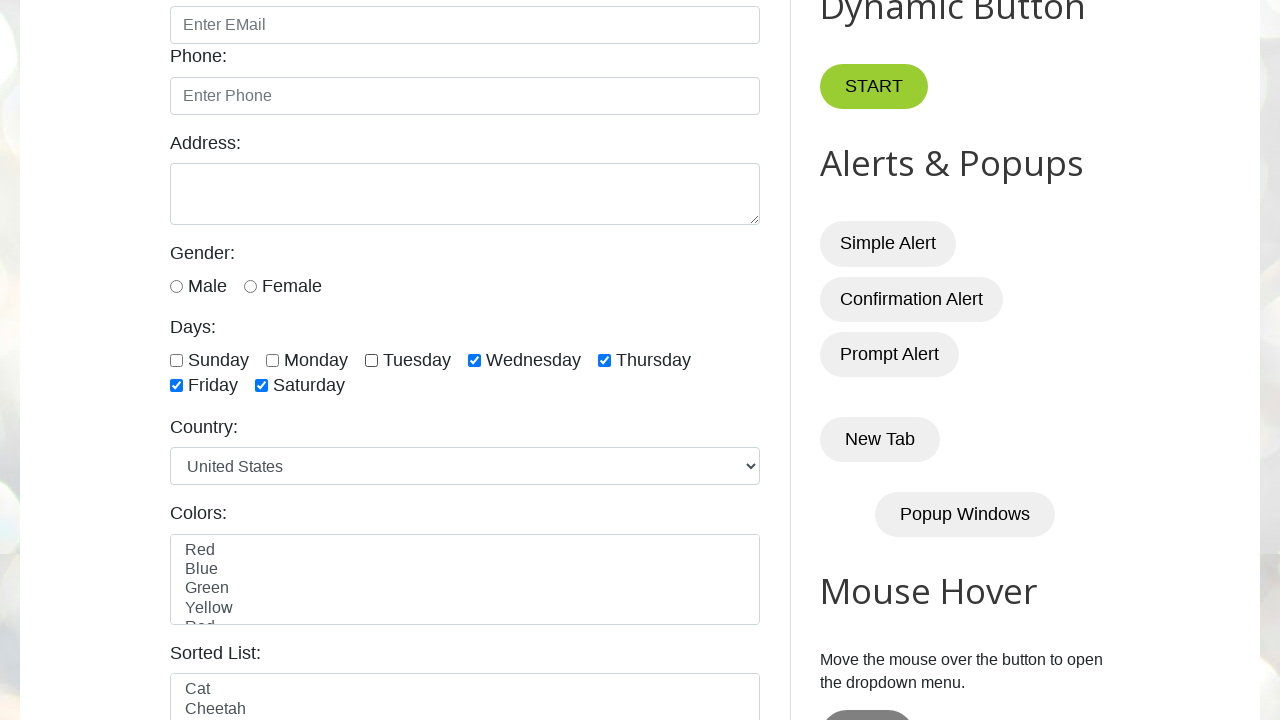

Clicked checkbox 4 to deselect it at (474, 360) on xpath=//input[@class='form-check-input' and @type='checkbox'] >> nth=3
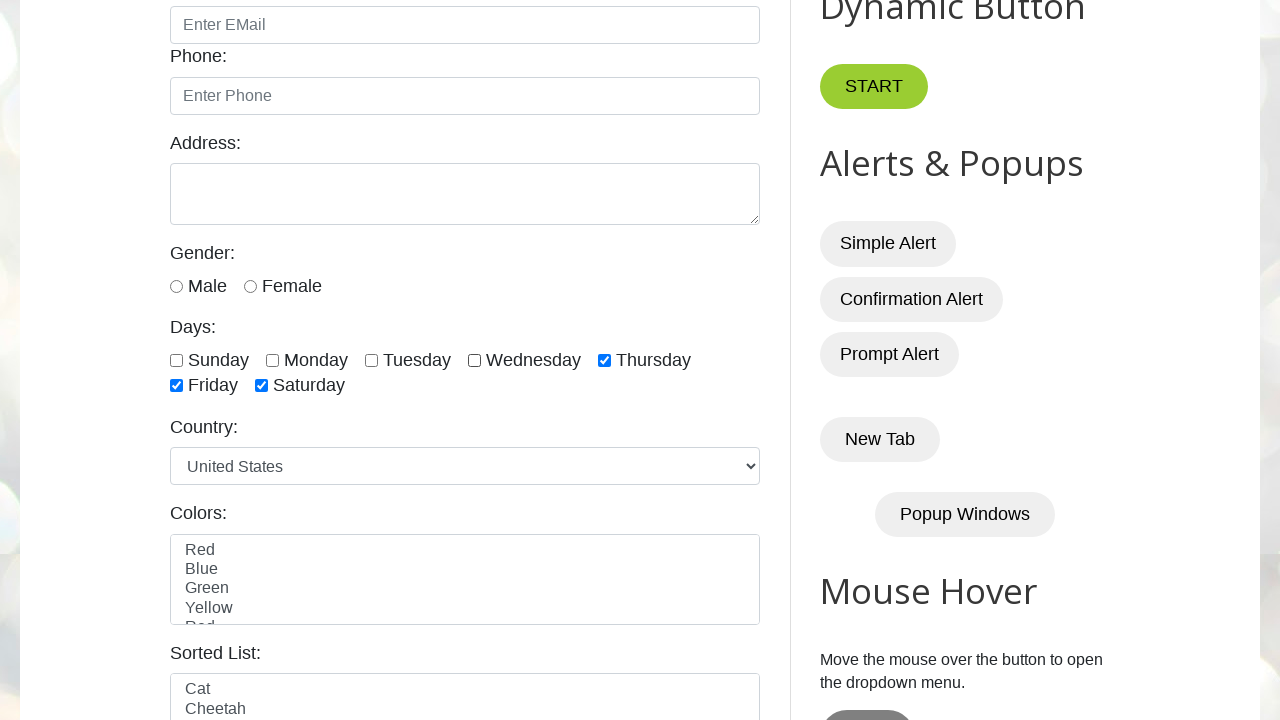

Clicked checkbox 5 to deselect it at (604, 360) on xpath=//input[@class='form-check-input' and @type='checkbox'] >> nth=4
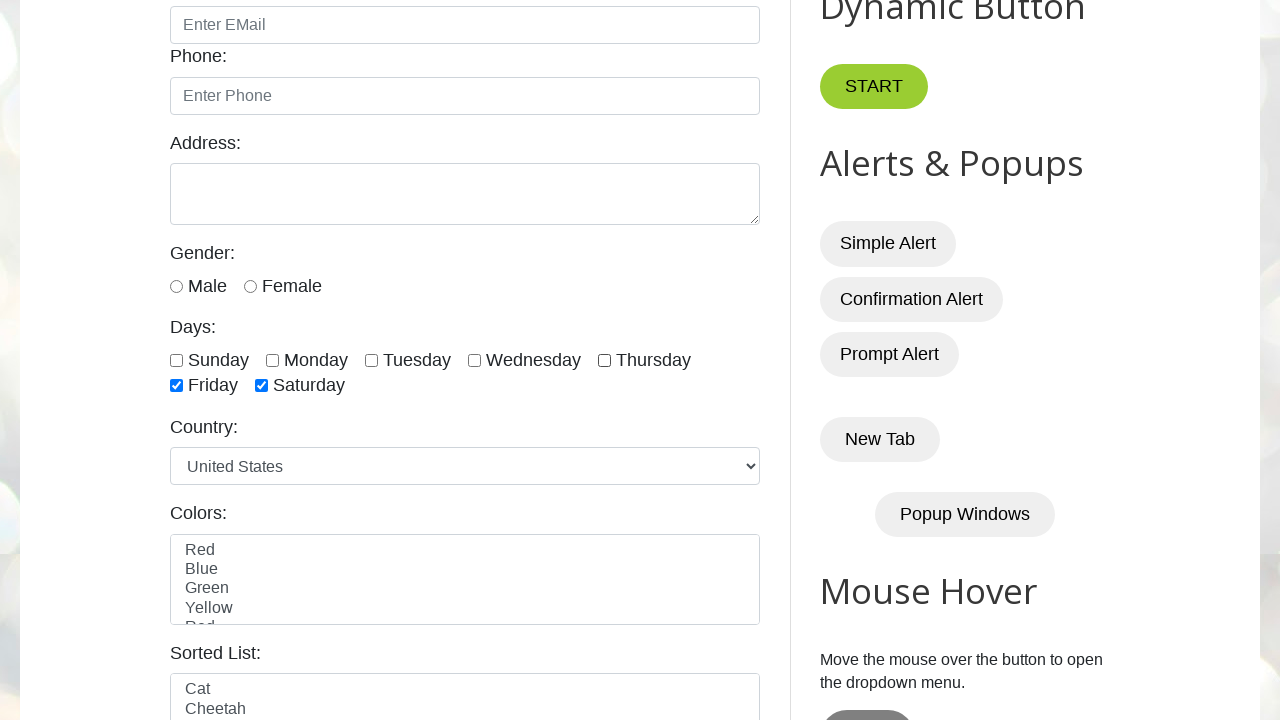

Clicked checkbox 6 to deselect it at (176, 386) on xpath=//input[@class='form-check-input' and @type='checkbox'] >> nth=5
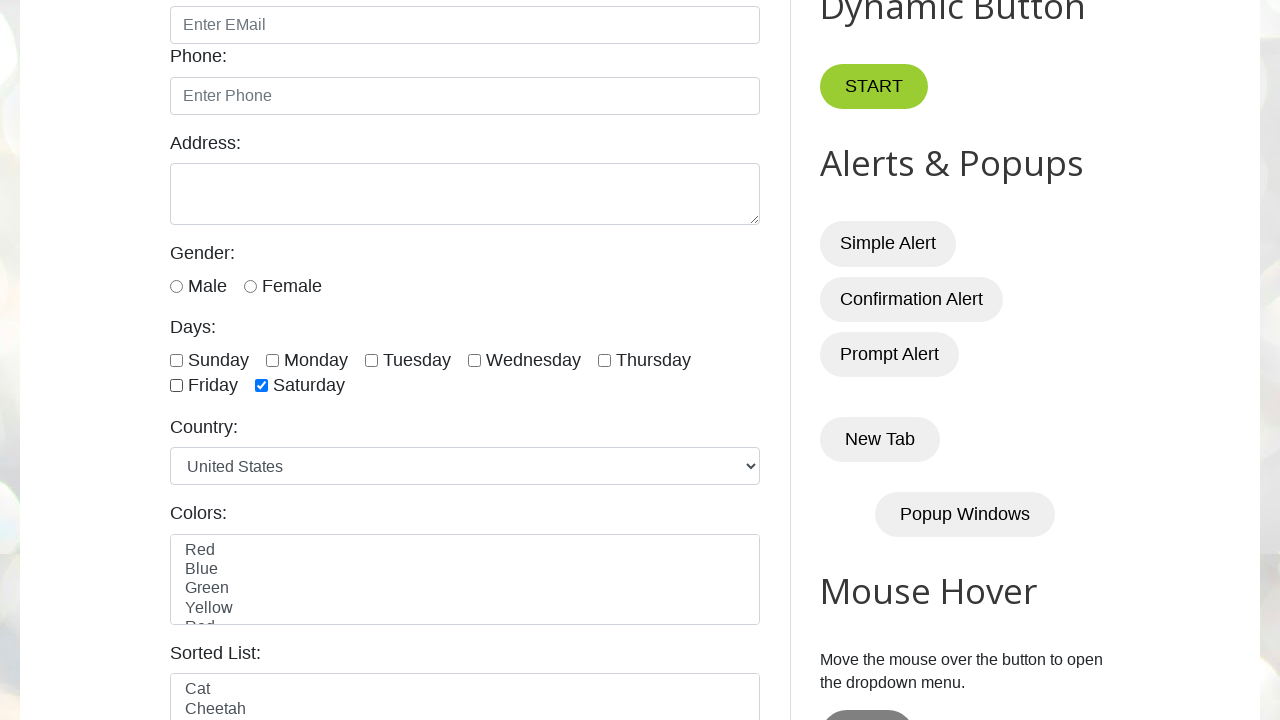

Clicked checkbox 7 to deselect it at (262, 386) on xpath=//input[@class='form-check-input' and @type='checkbox'] >> nth=6
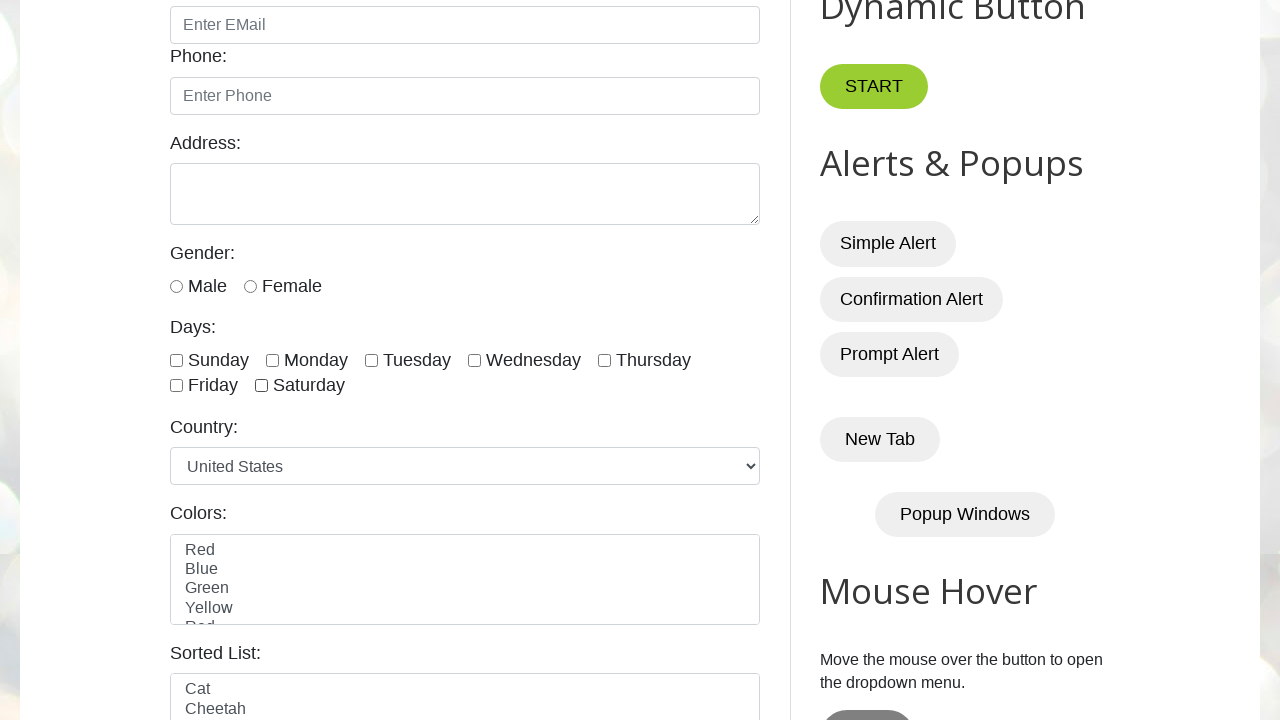

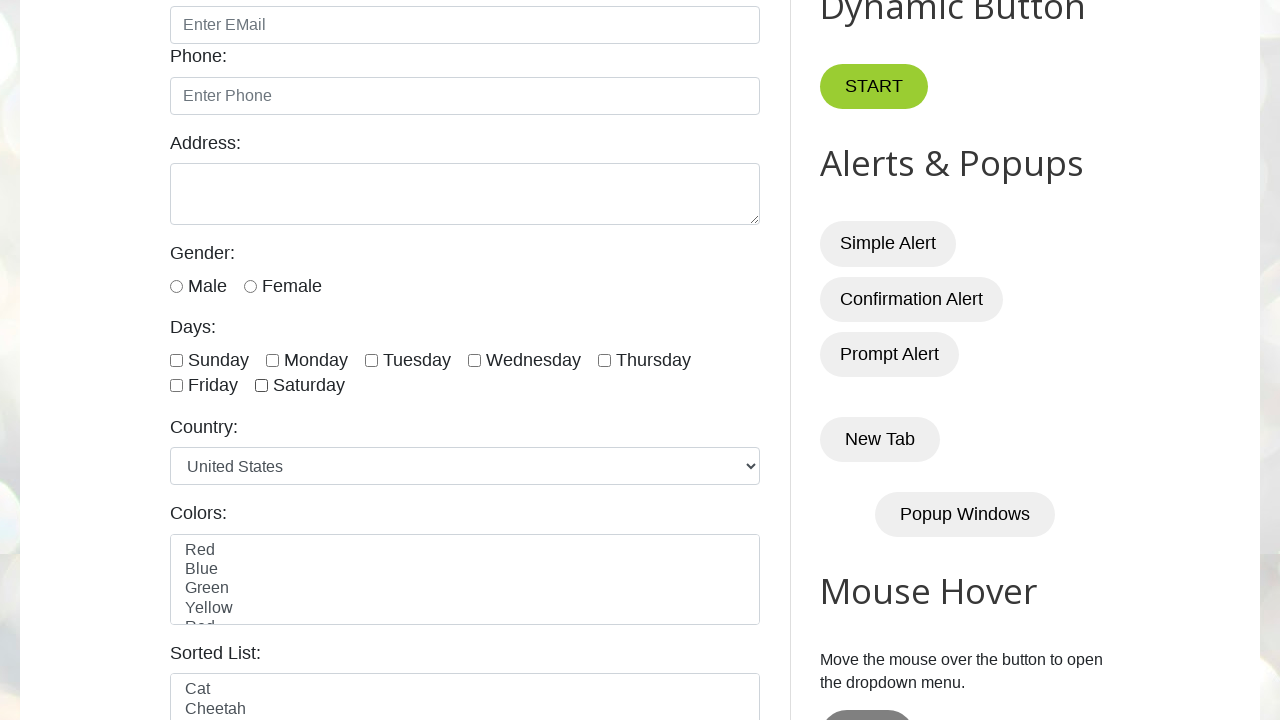